Tests the Contact Us form by navigating to the contact page, filling in name, email, subject, and message fields, uploading a file, submitting the form, handling the browser alert, and verifying the success message before returning to the home page.

Starting URL: https://automationexercise.com

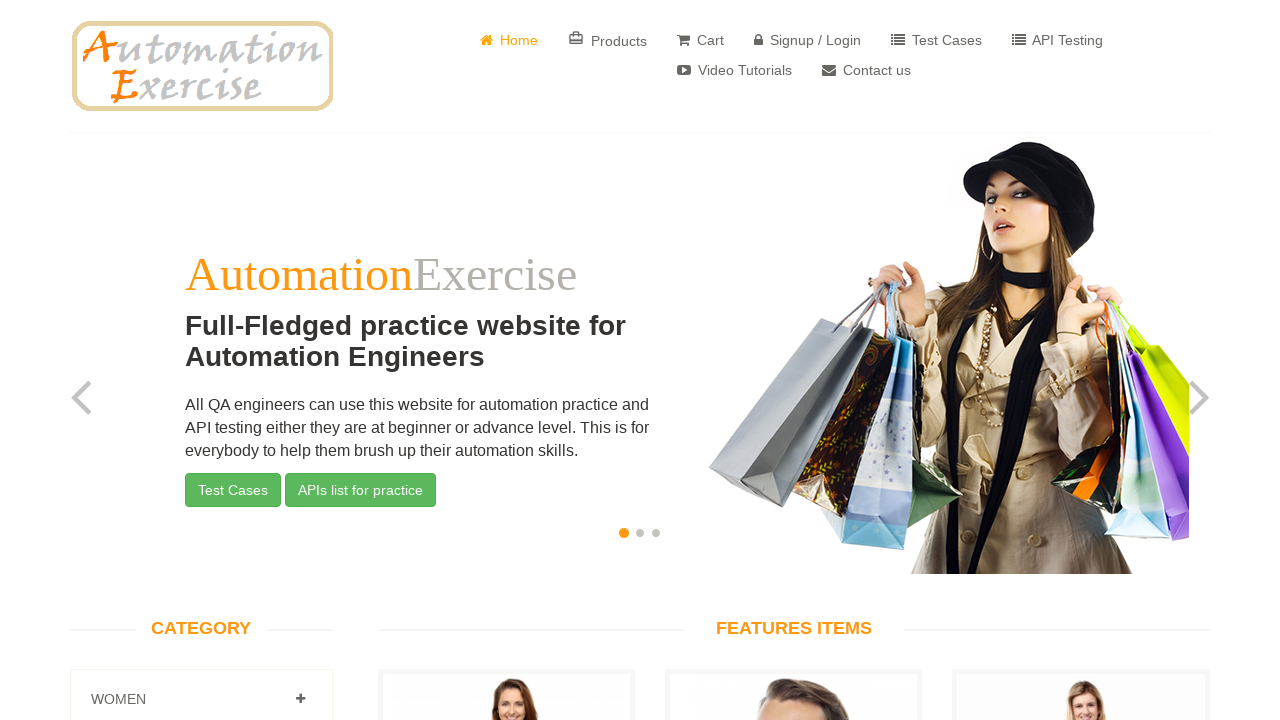

Verified home page title is 'Automation Exercise'
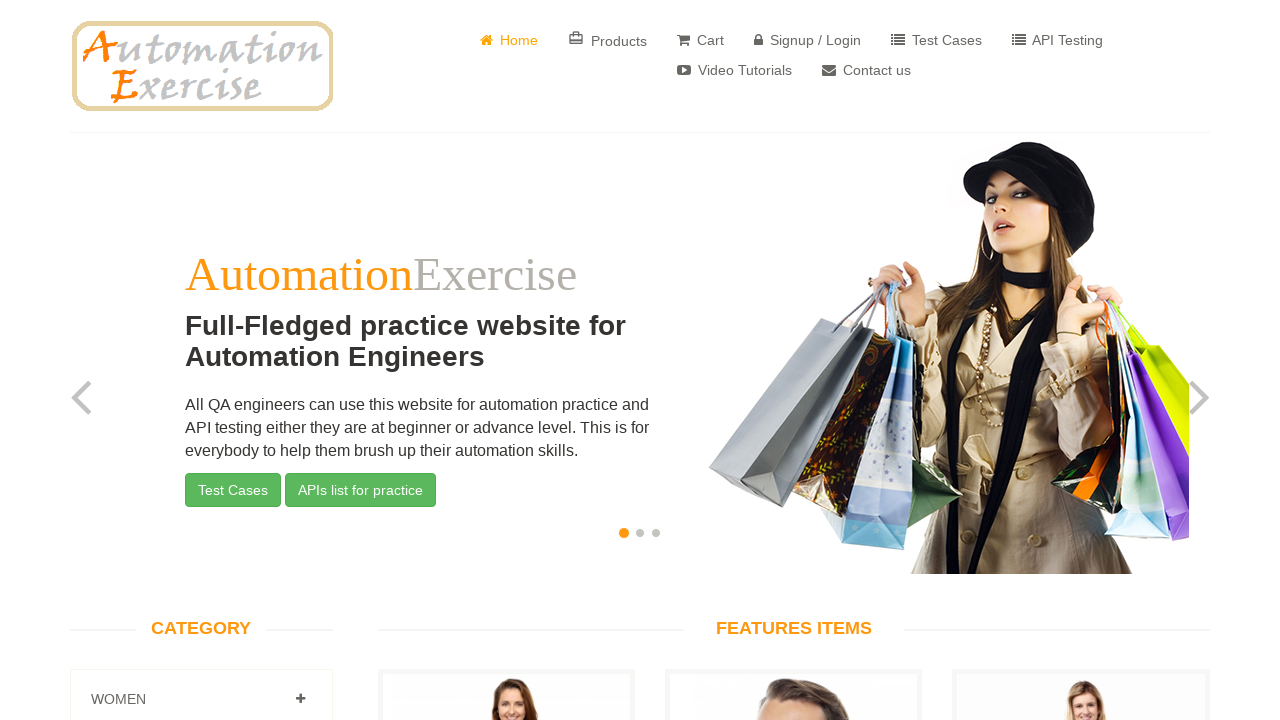

Clicked 'Contact Us' button to navigate to contact page at (866, 70) on a:has-text(' Contact us')
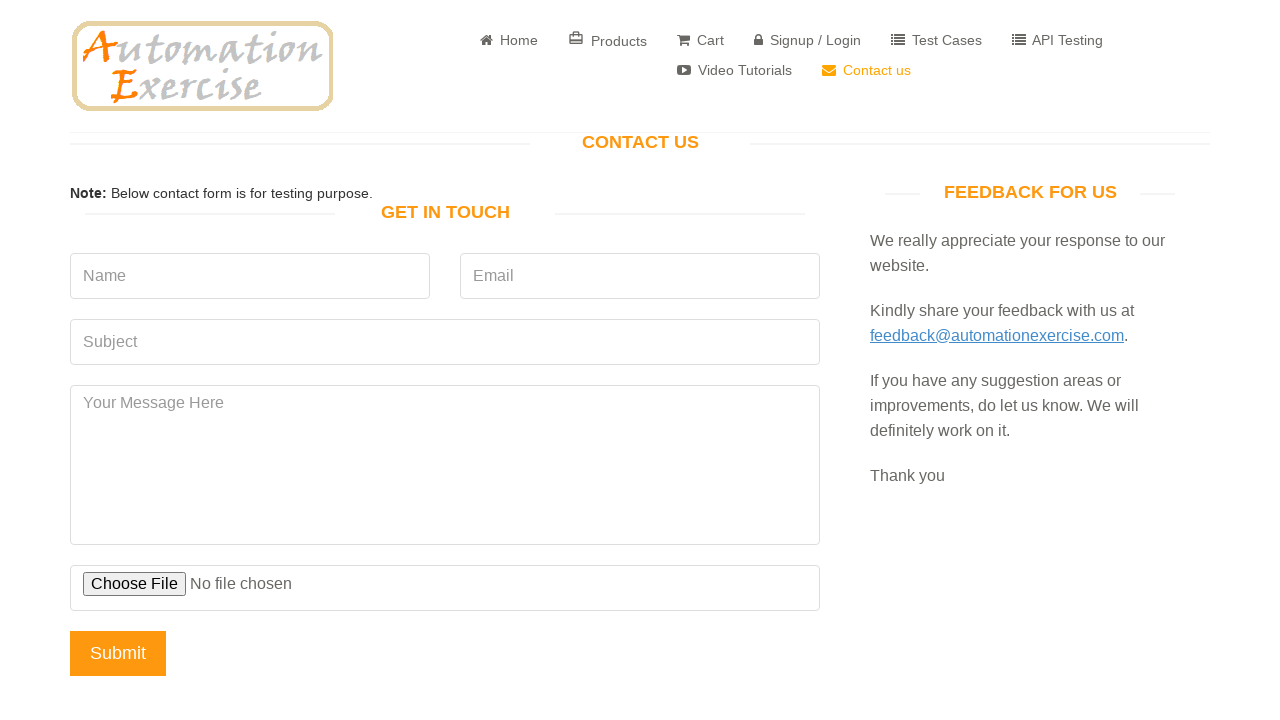

Scrolled down with arrow key (1/3)
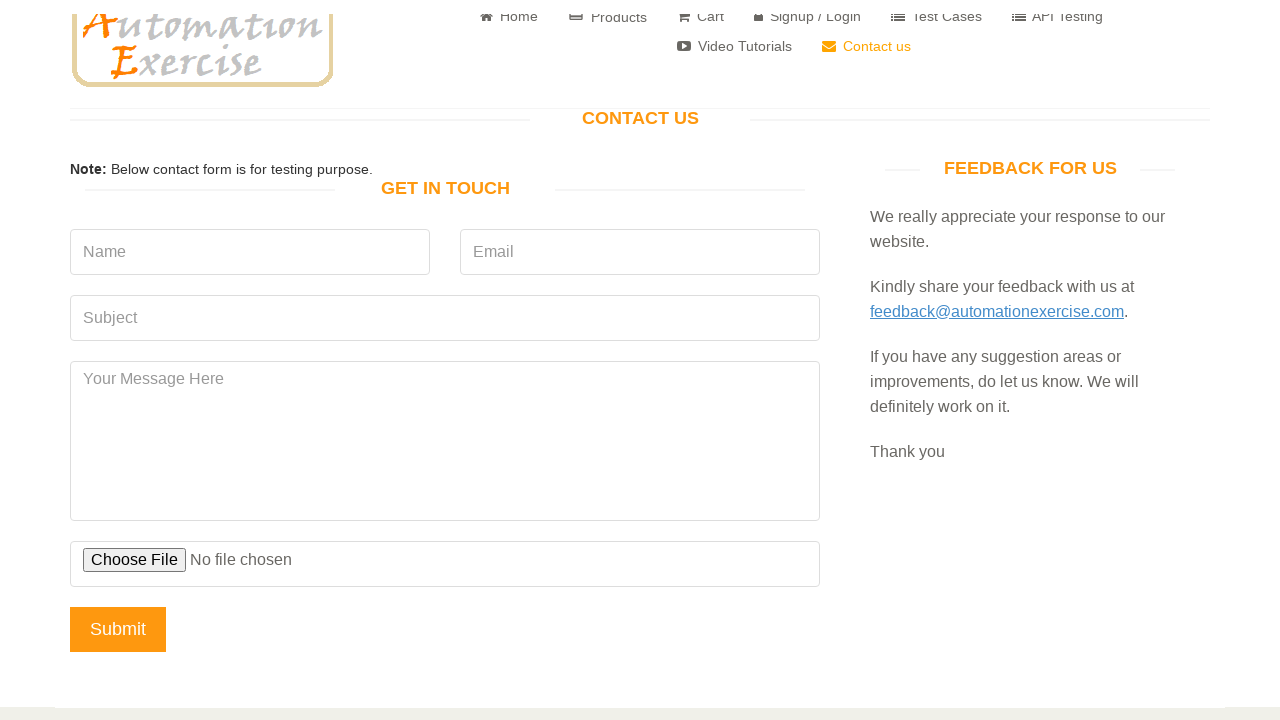

Scrolled down with arrow key (2/3)
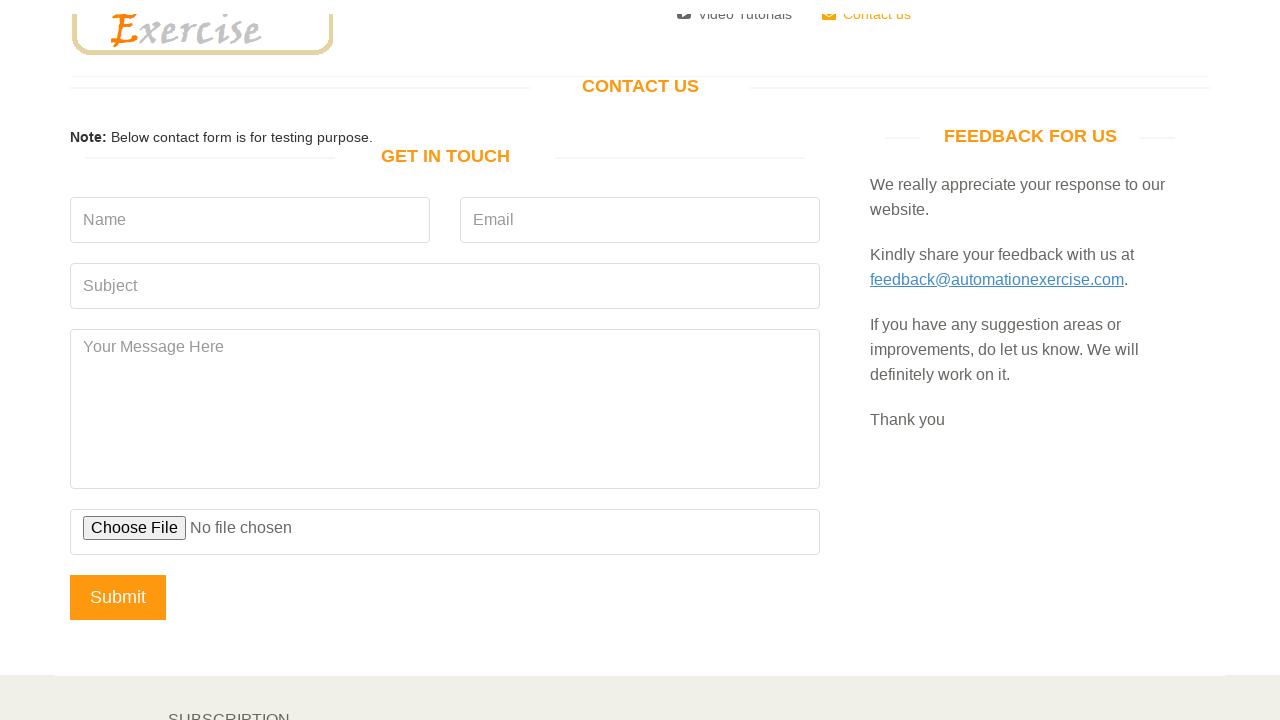

Scrolled down with arrow key (3/3)
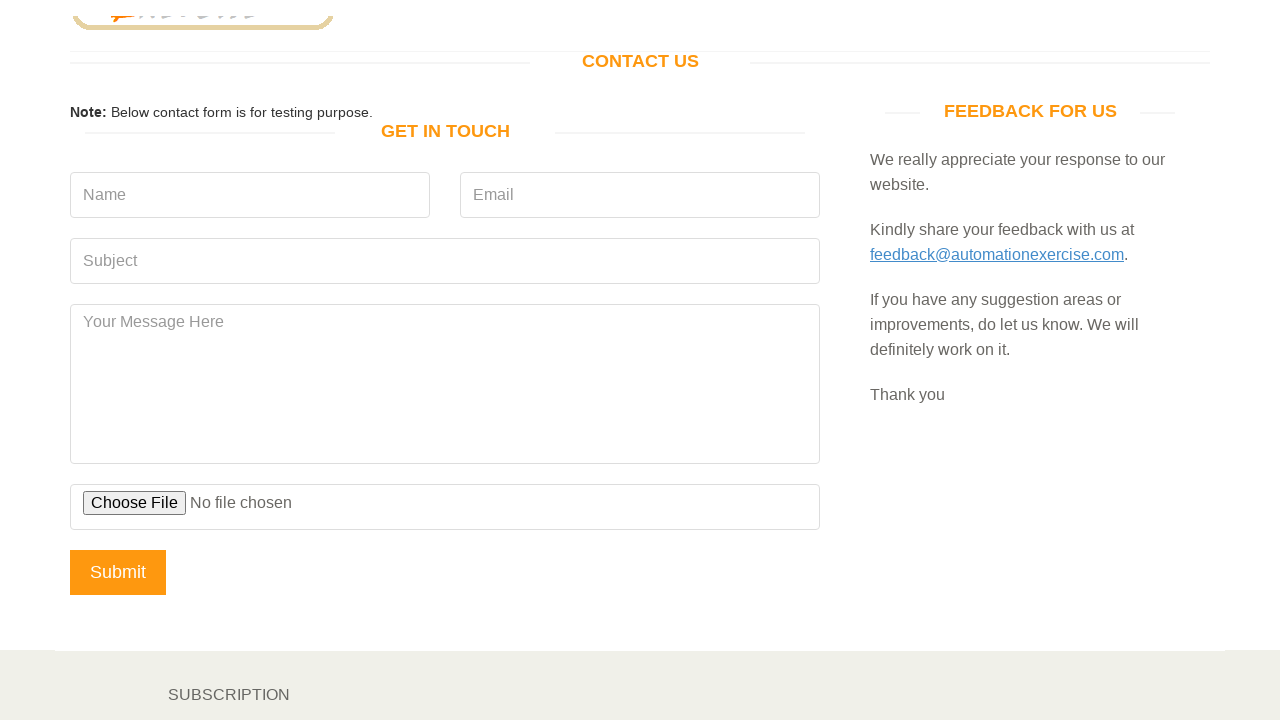

Waited for 'Get In Touch' heading to appear
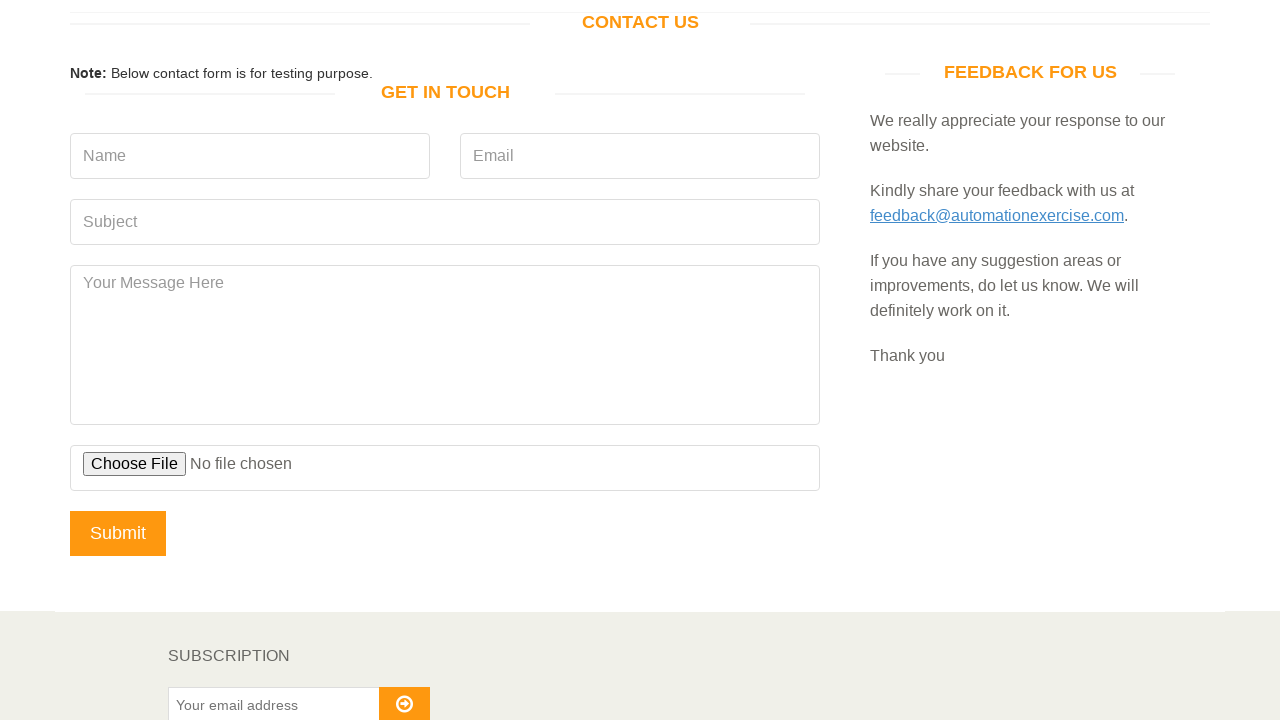

Verified 'Get In Touch' heading is visible
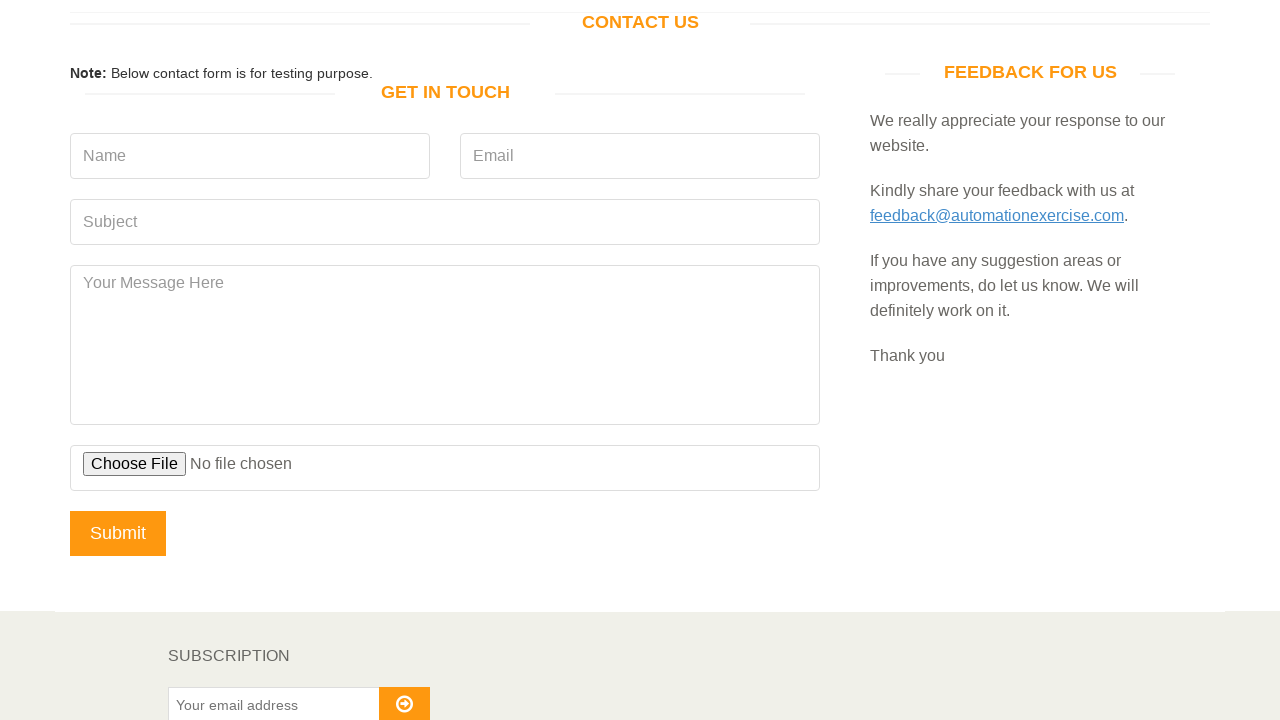

Filled name field with 'Jennifer' on (//input[@type='text'])[1]
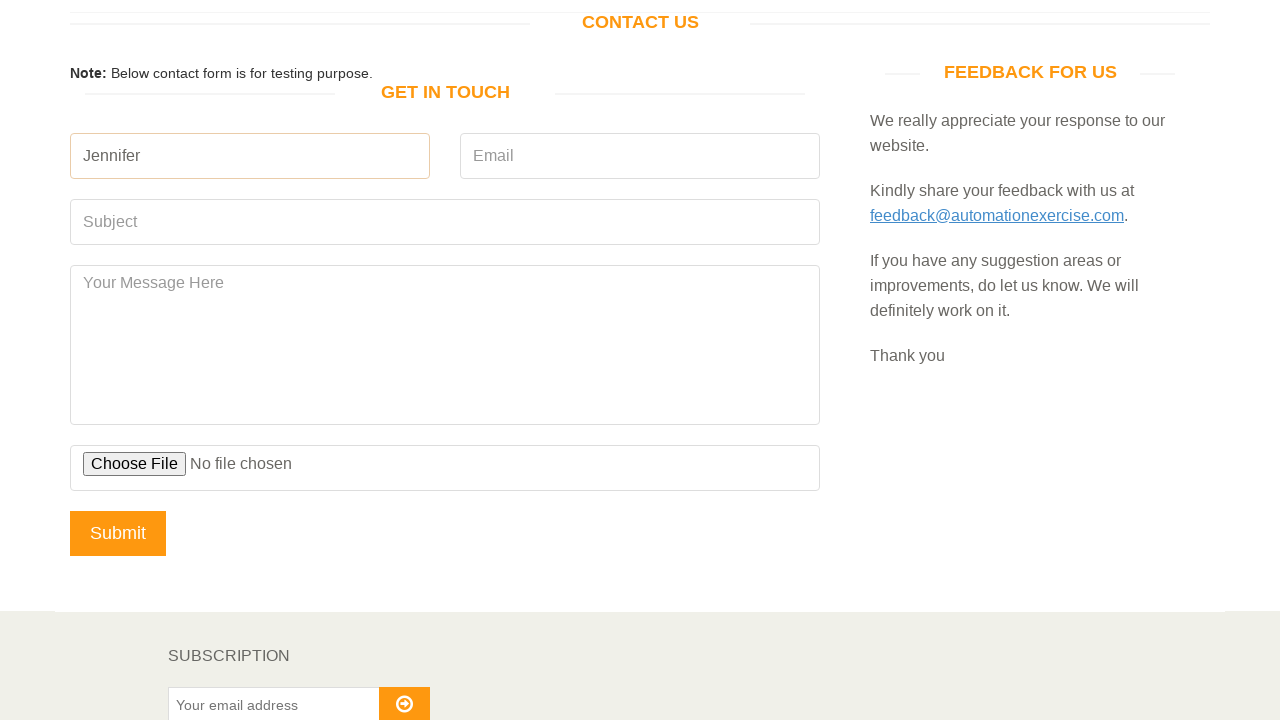

Filled email field with 'jennifer.test847@example.com' on (//input[@type='email'])[1]
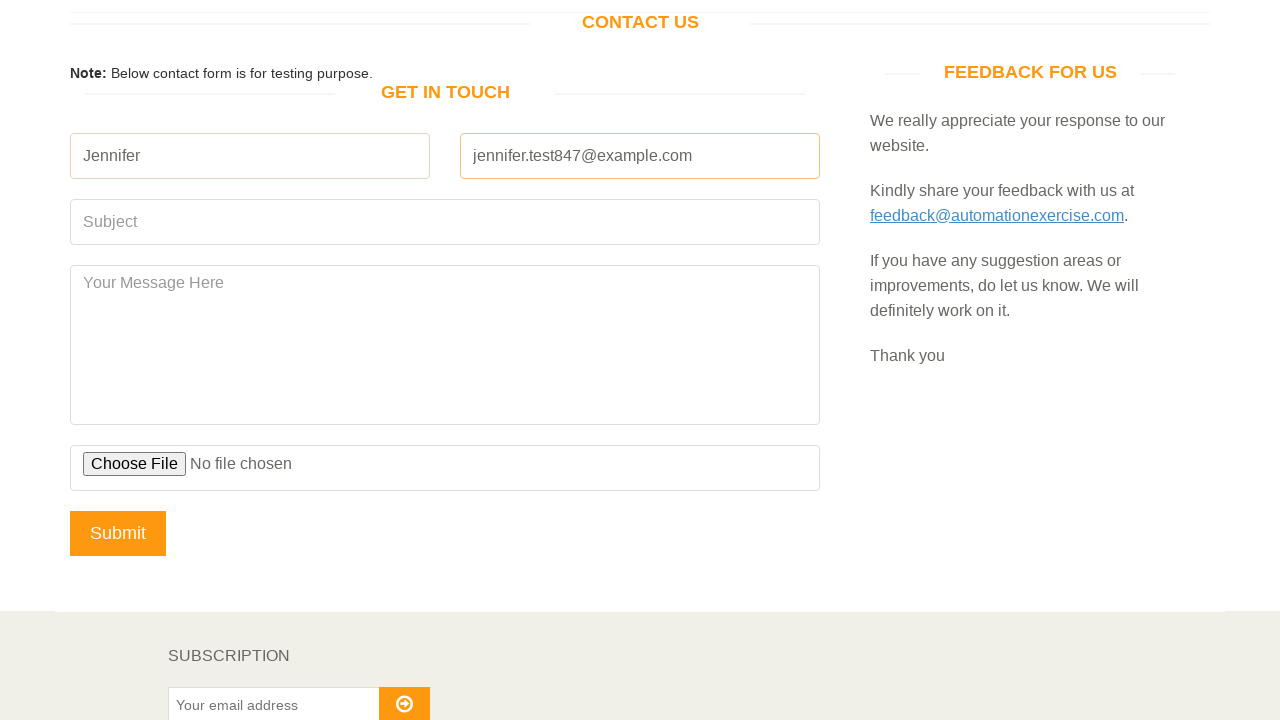

Filled subject field with 'Test Inquiry' on (//input[@type='text'])[2]
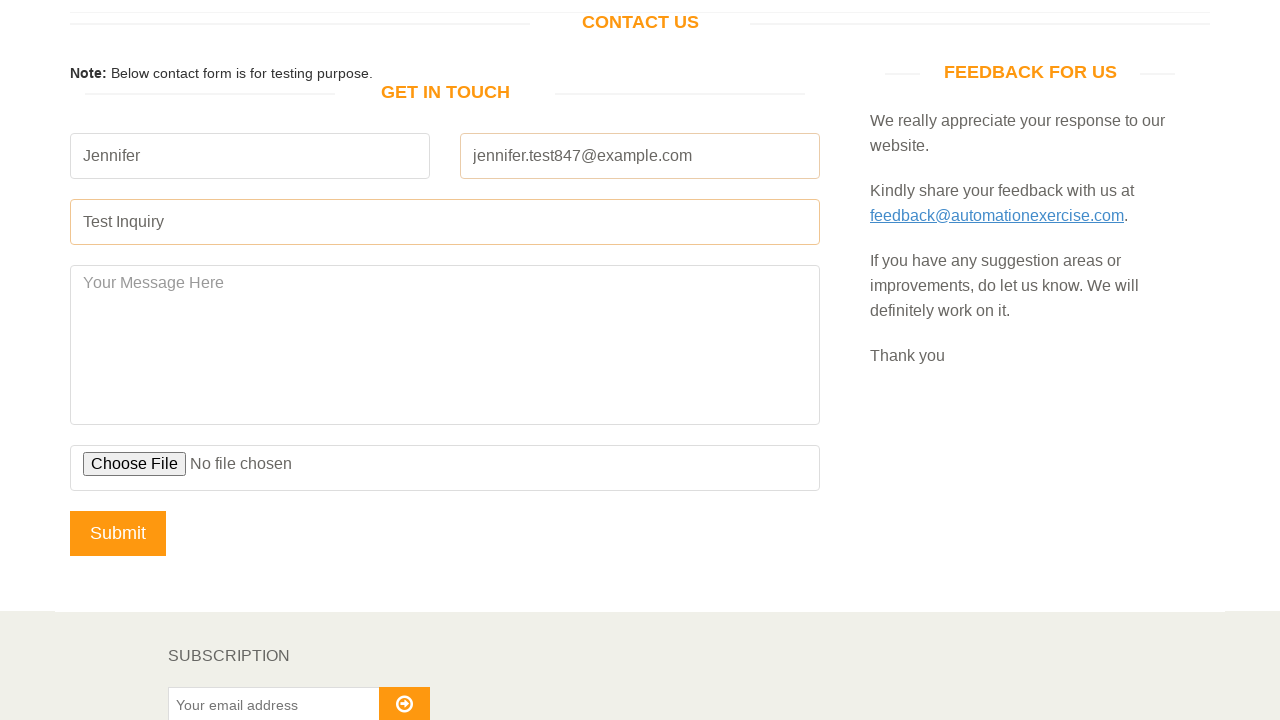

Filled message field with test content on #message
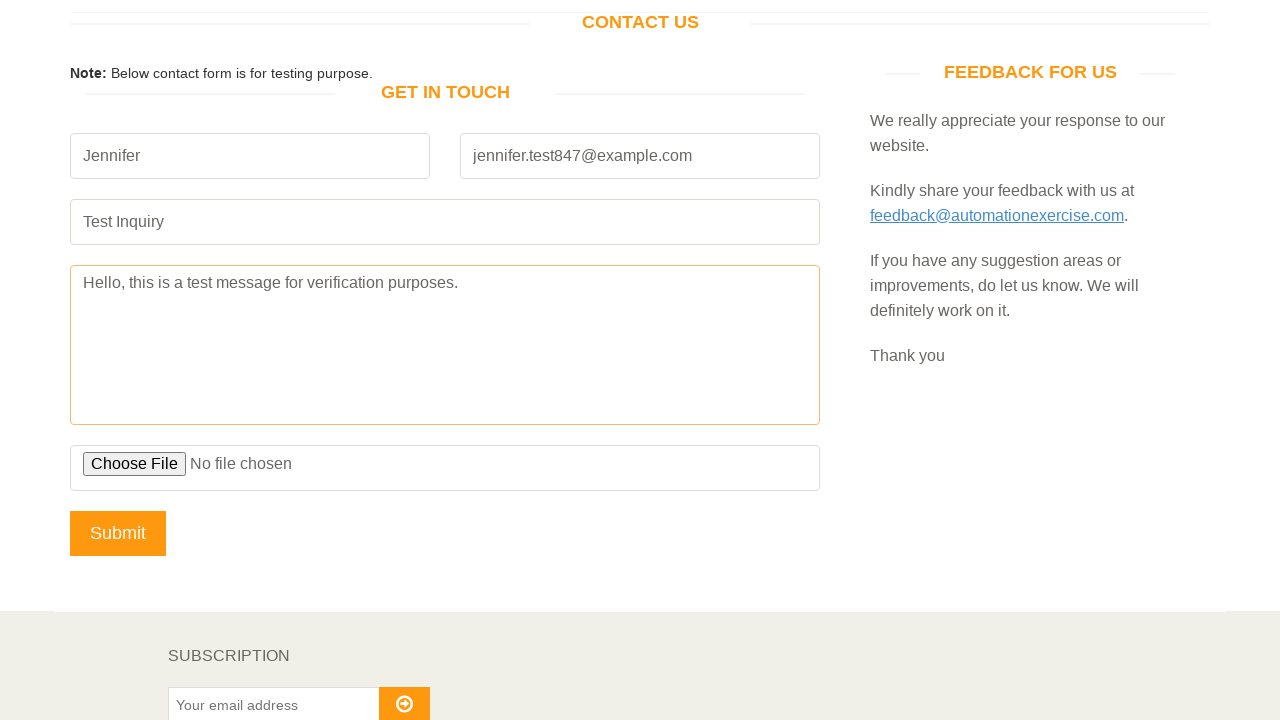

Created temporary test file for upload
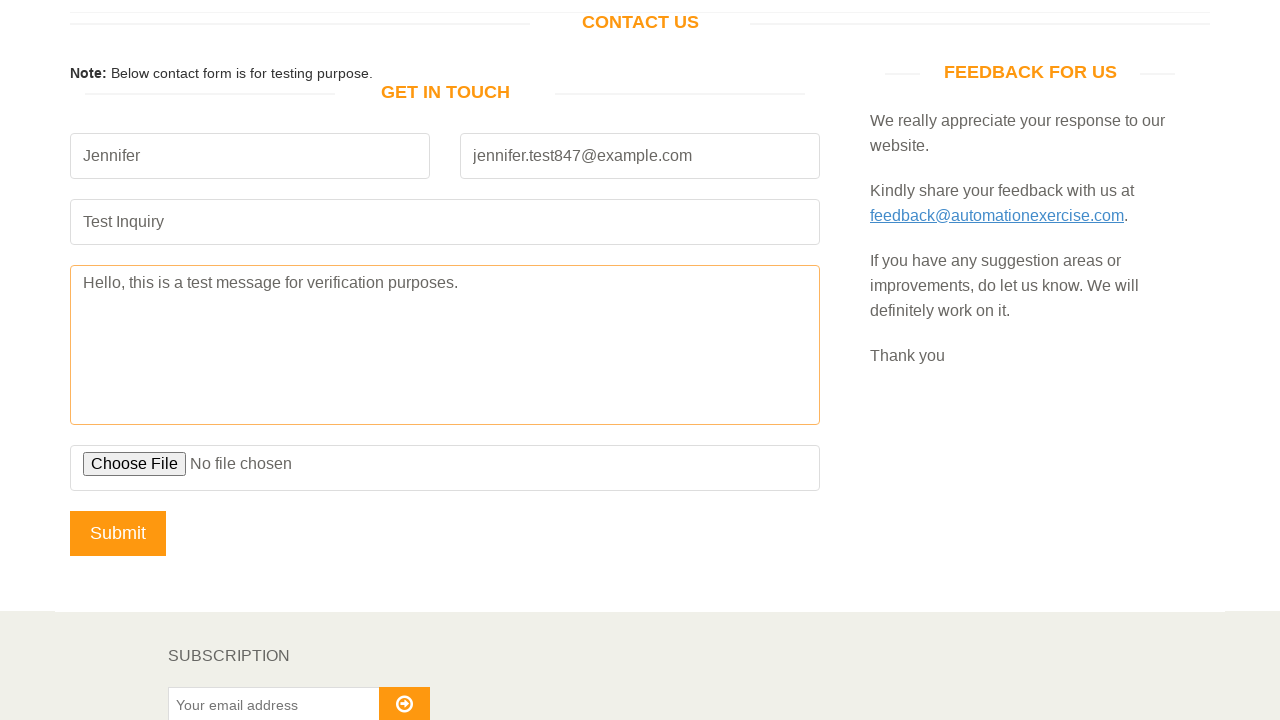

Uploaded test file via file input field
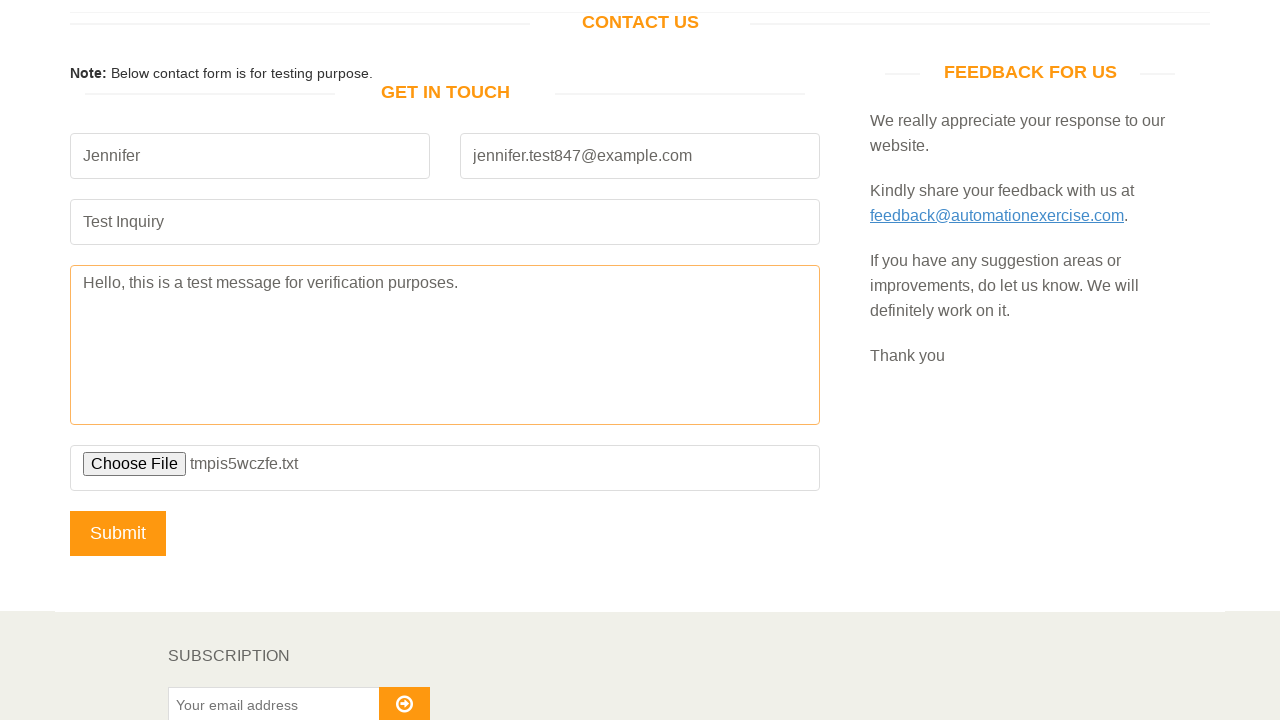

Clicked Submit button to submit the form at (118, 533) on input[type='submit']
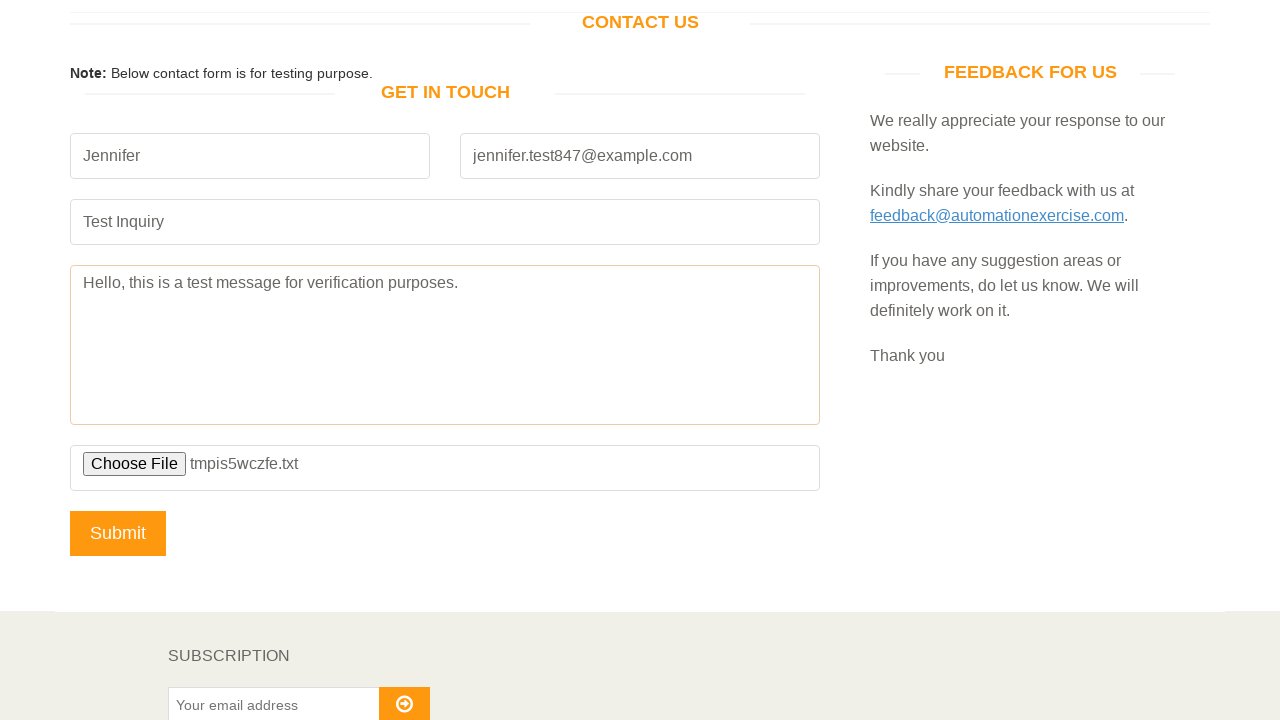

Set up dialog handler to accept browser alerts
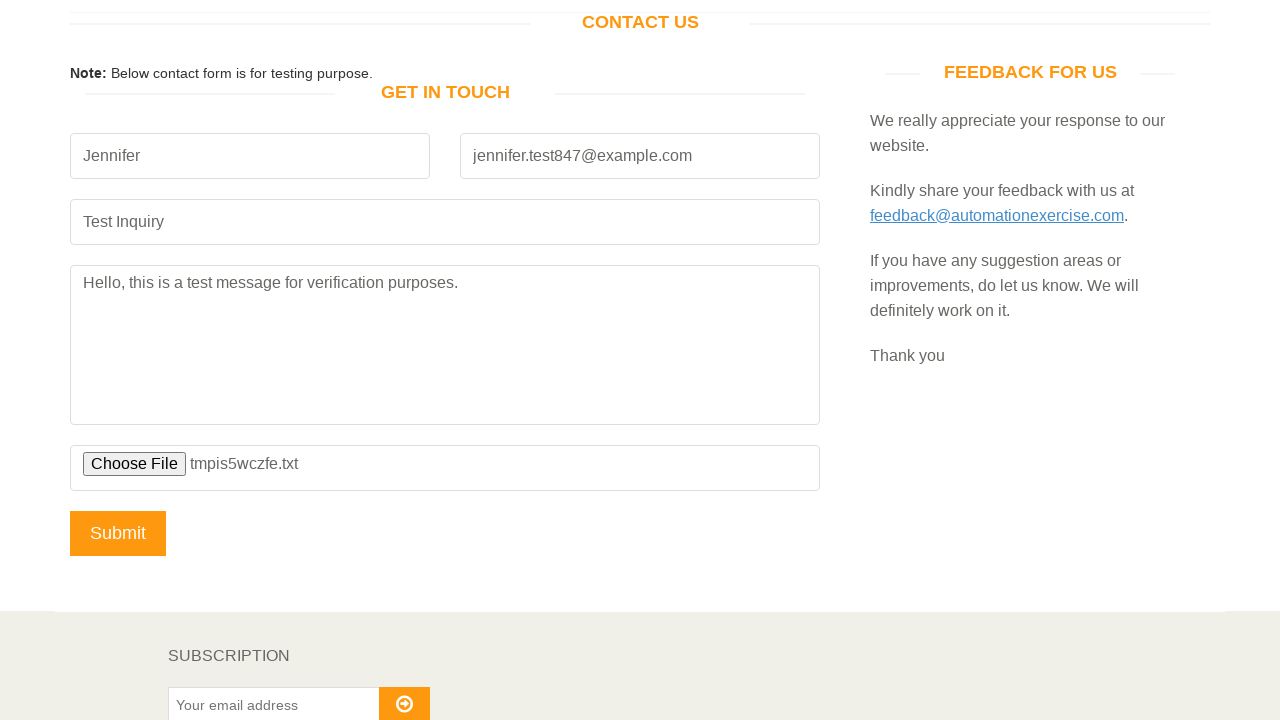

Clicked Submit button again after dialog setup at (118, 533) on input[type='submit']
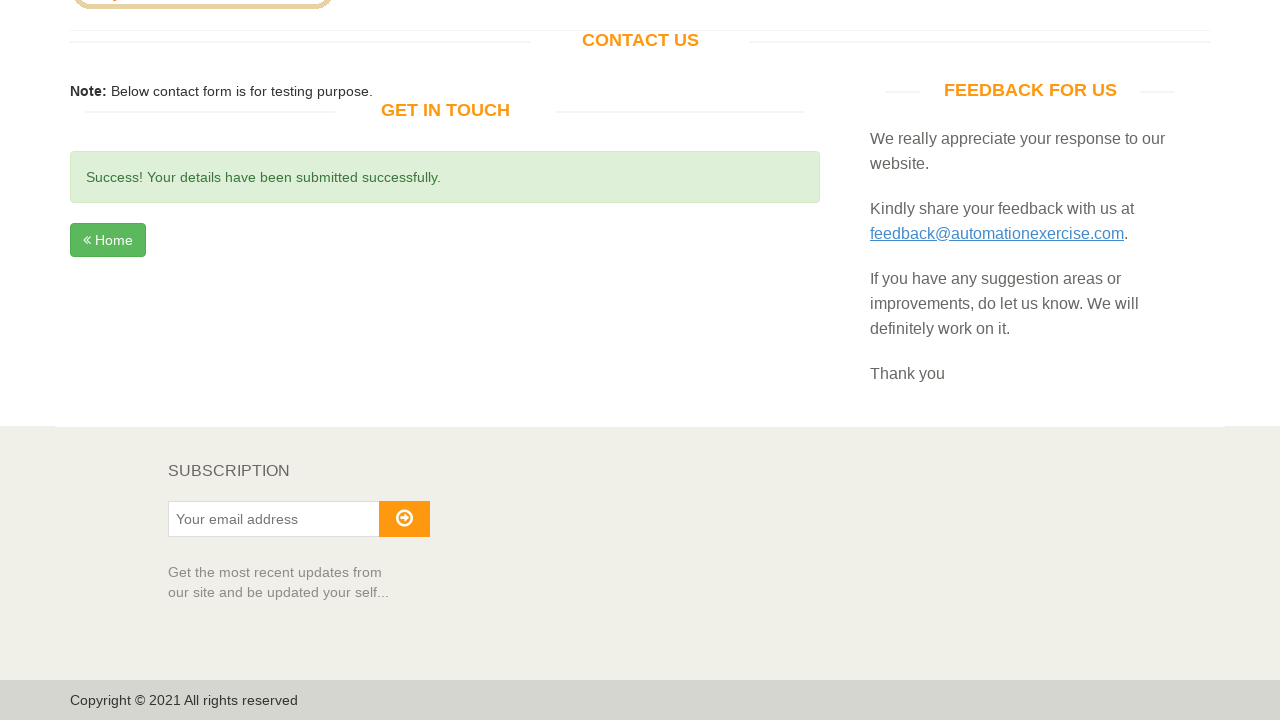

Waited for success message to appear
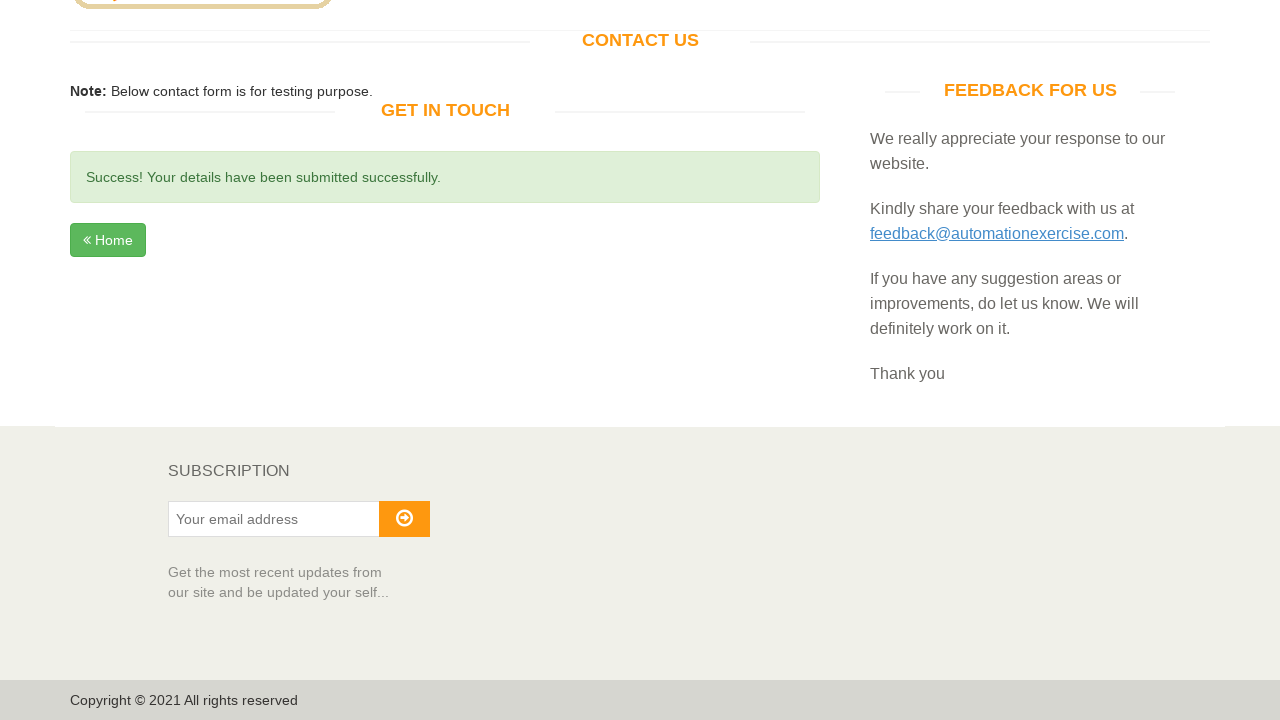

Verified success message is visible on the page
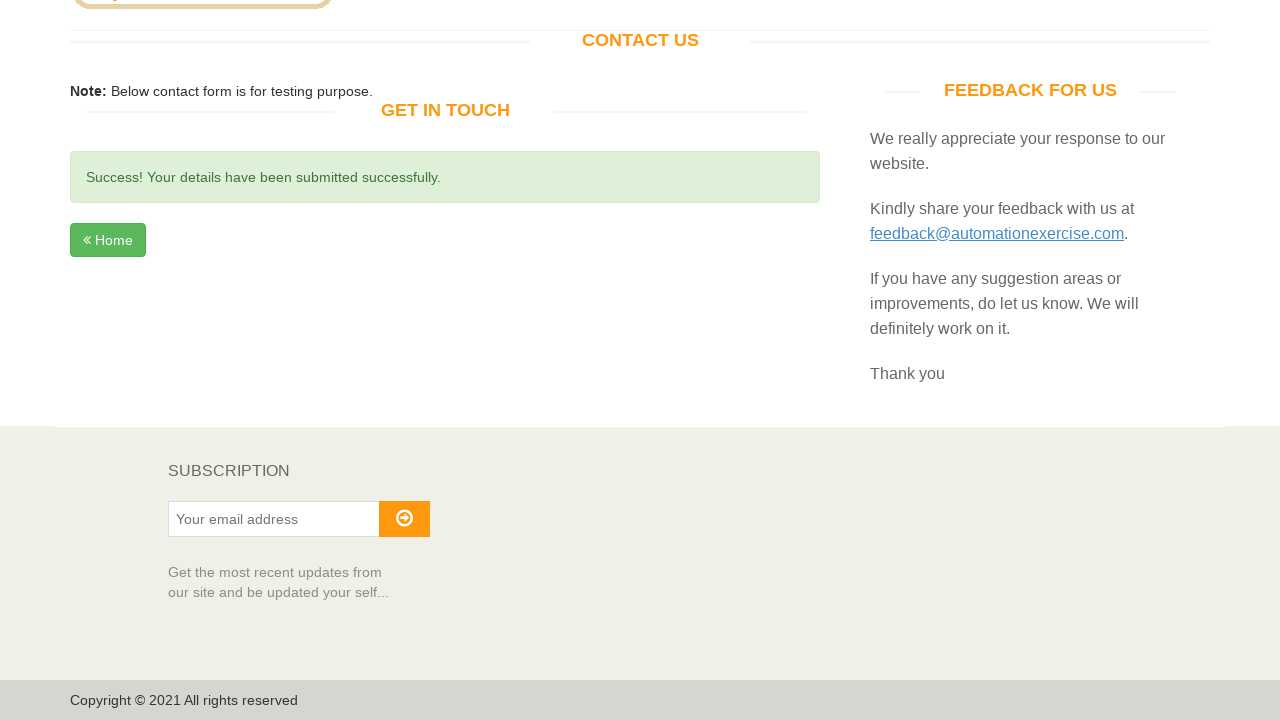

Clicked Home button to return to home page at (108, 240) on a.btn.btn-success
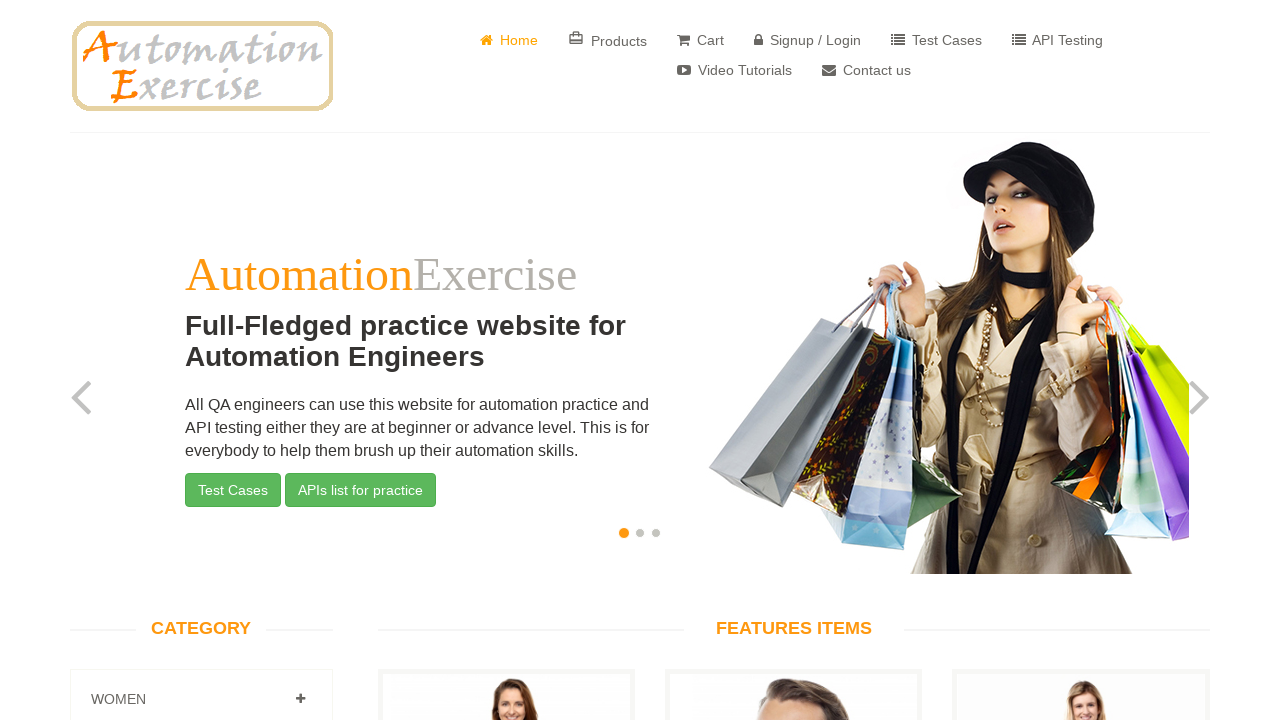

Verified home page title after returning from contact form
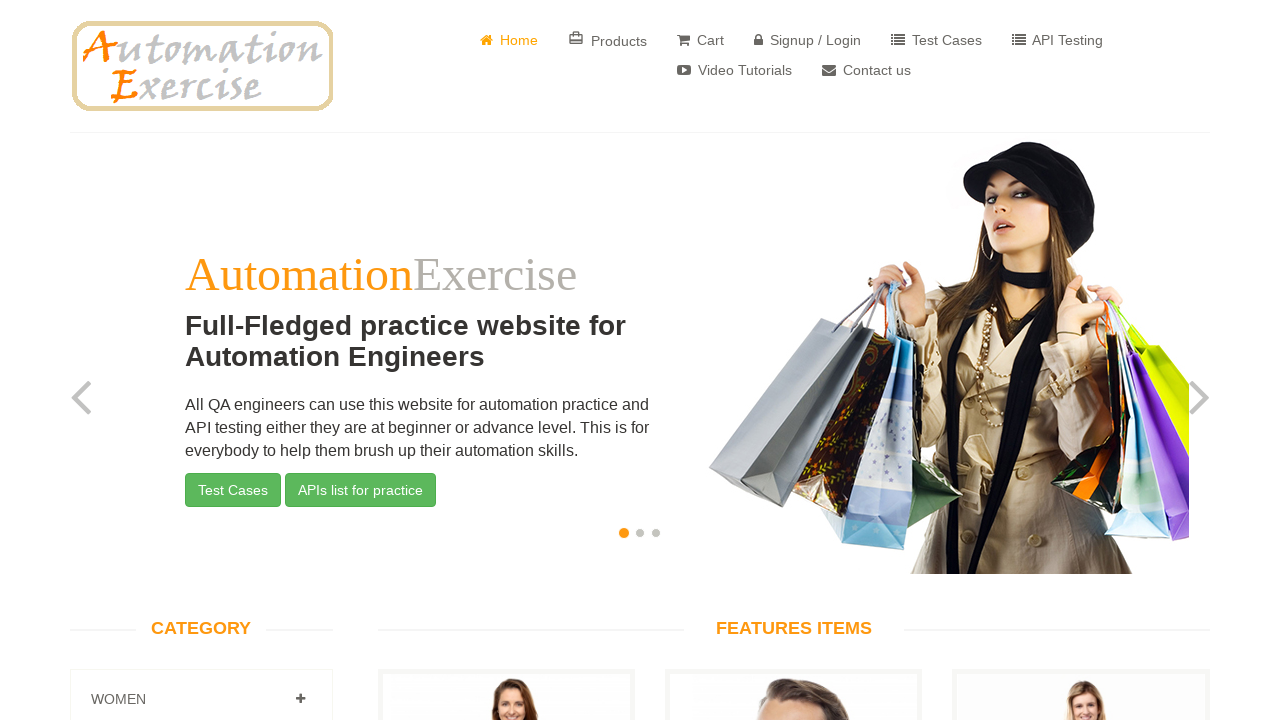

Cleaned up temporary test file
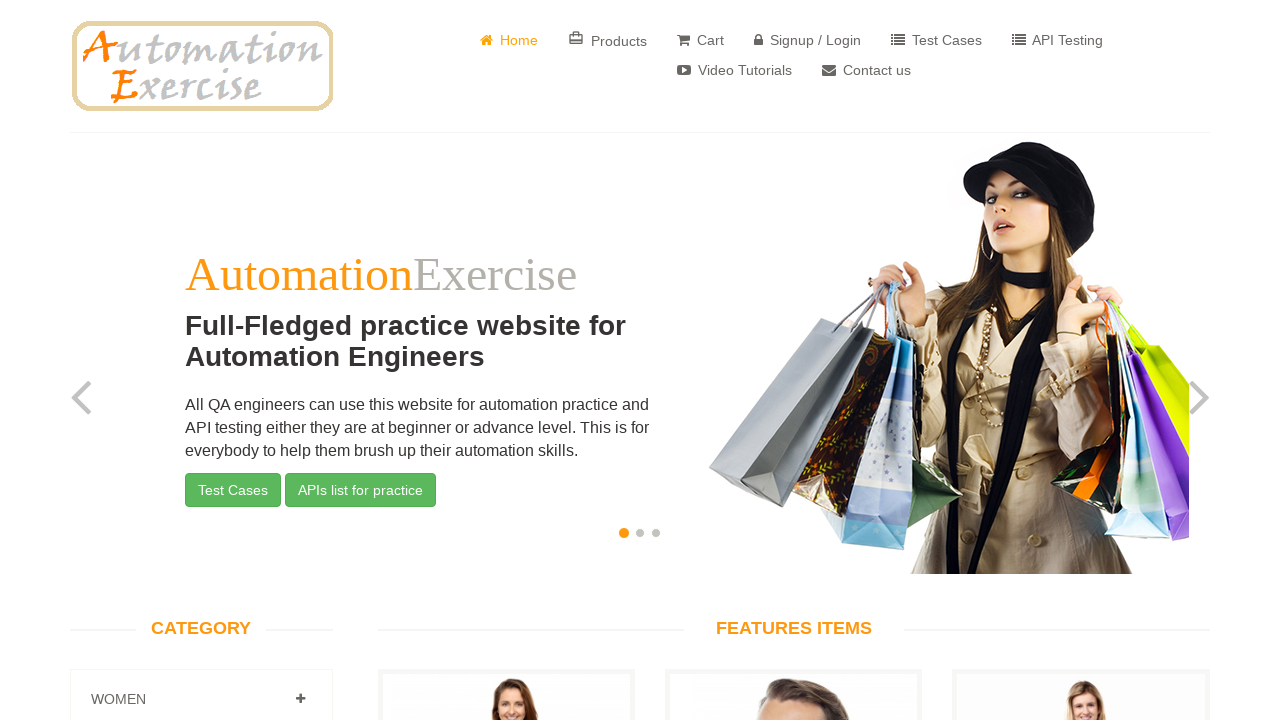

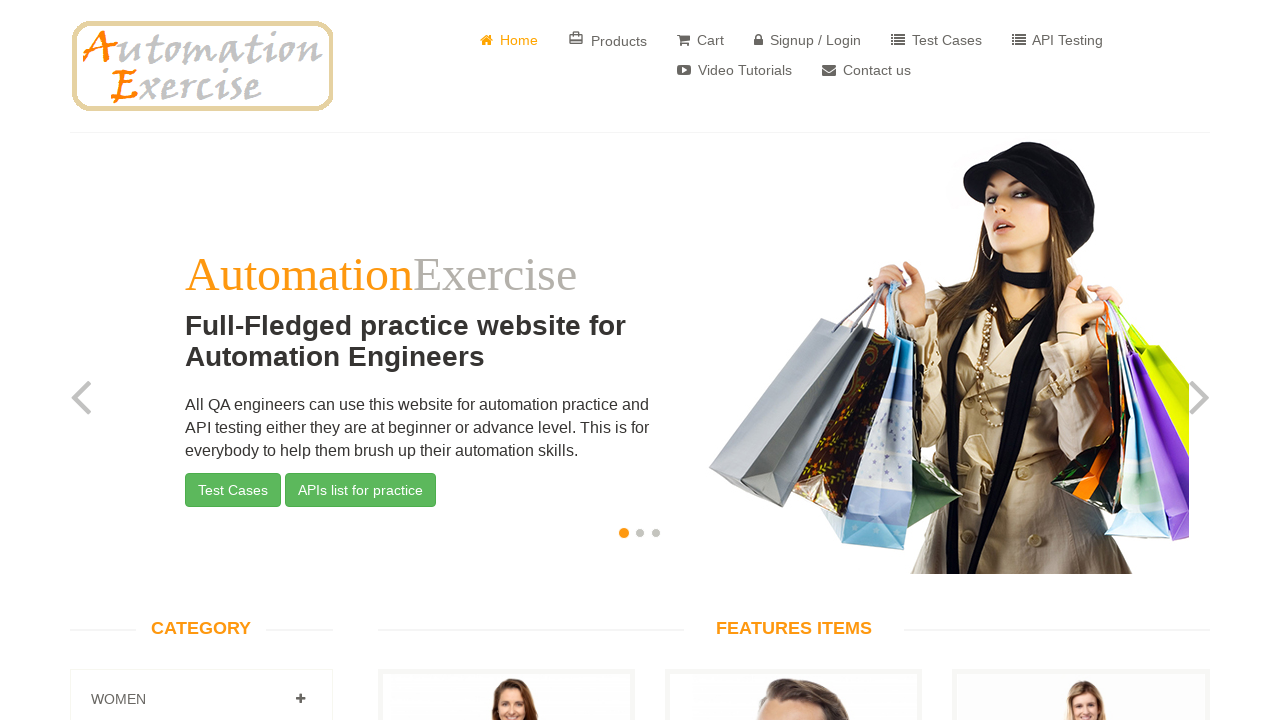